Tests sorting and pagination functionality by clicking the sort header for veggie/fruit names, then paginating through results to find "Rice" and verify its price is 37.

Starting URL: https://rahulshettyacademy.com/seleniumPractise/#/offers

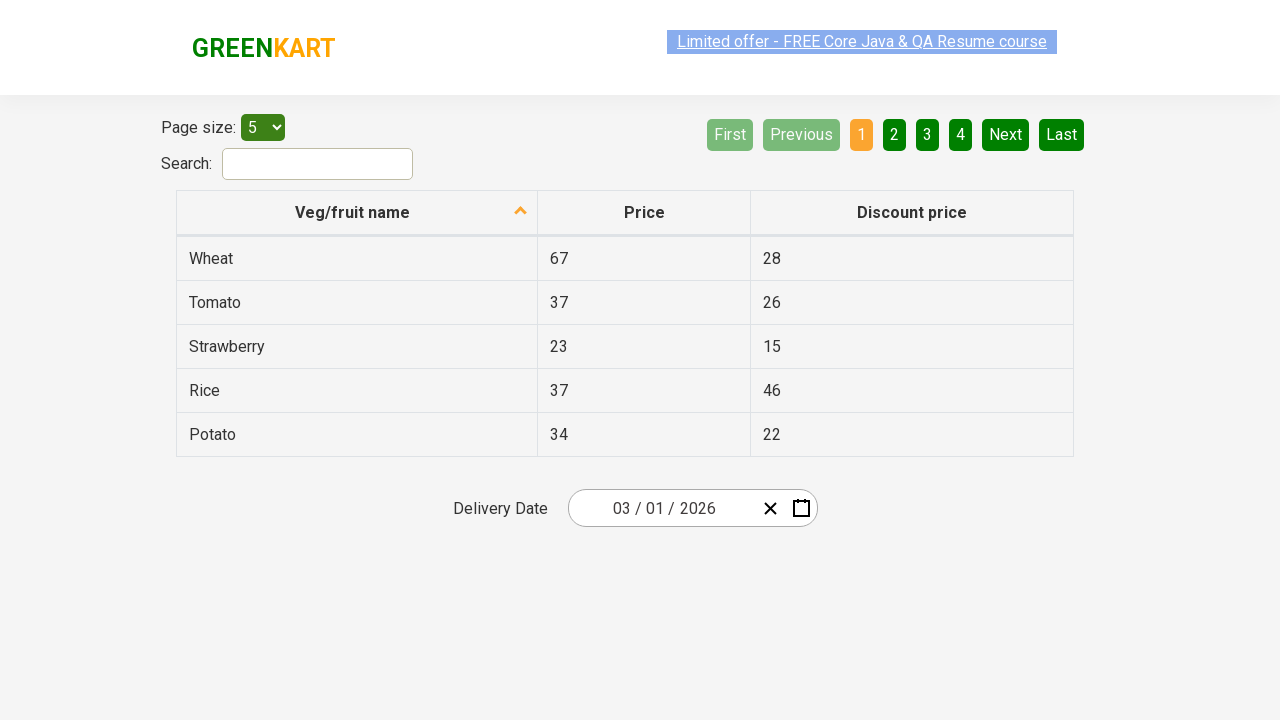

Clicked on Veg/fruit name column header to sort at (357, 213) on th[aria-label*='Veg/fruit name']
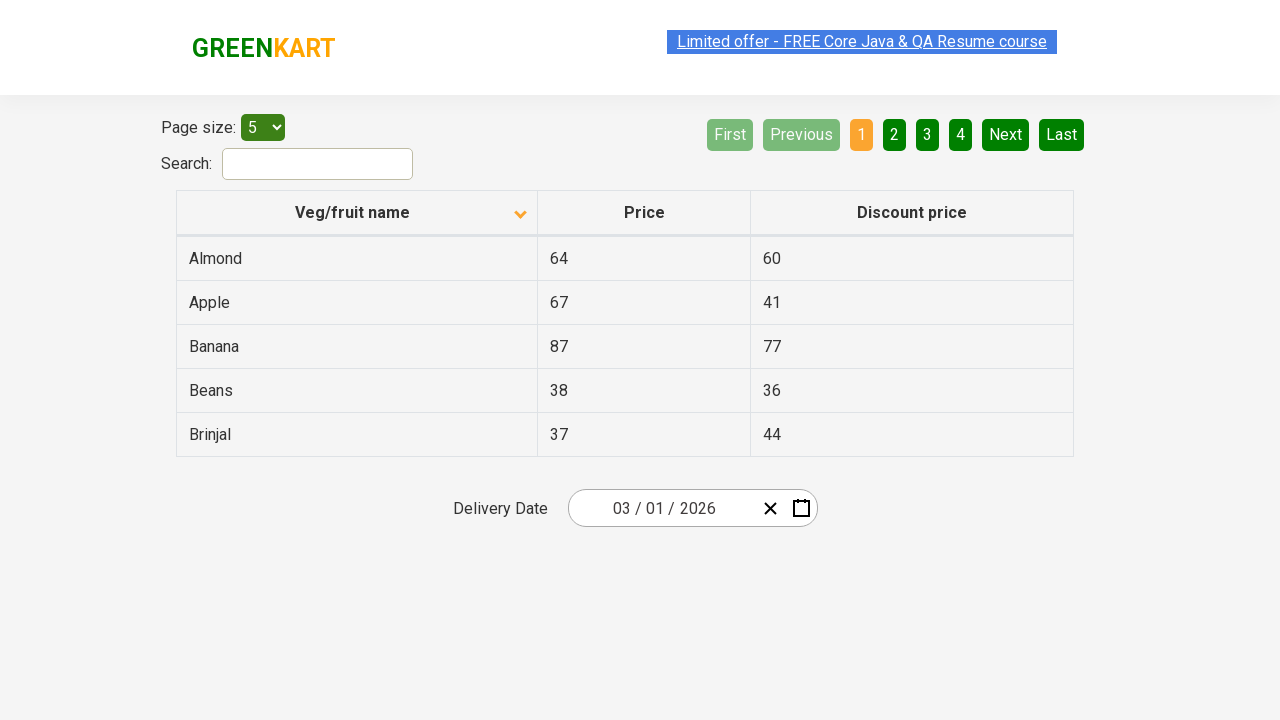

Table loaded with tbody rows visible
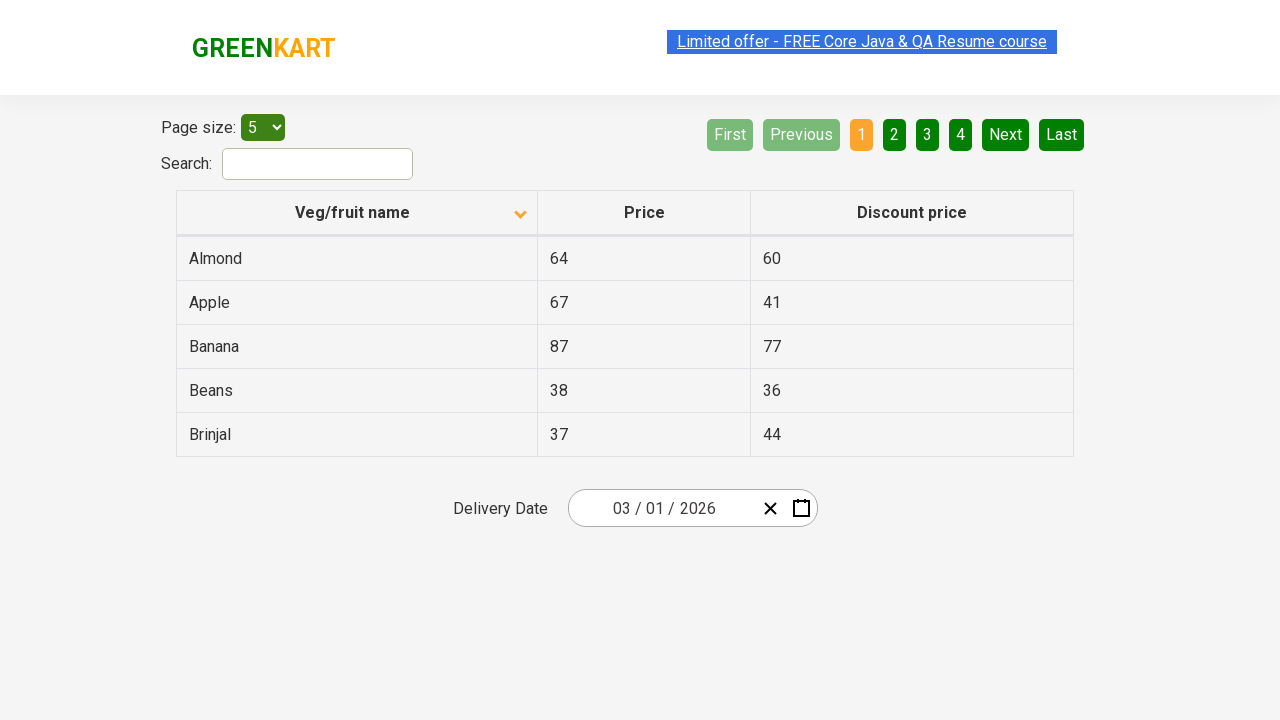

Retrieved all rows from current page
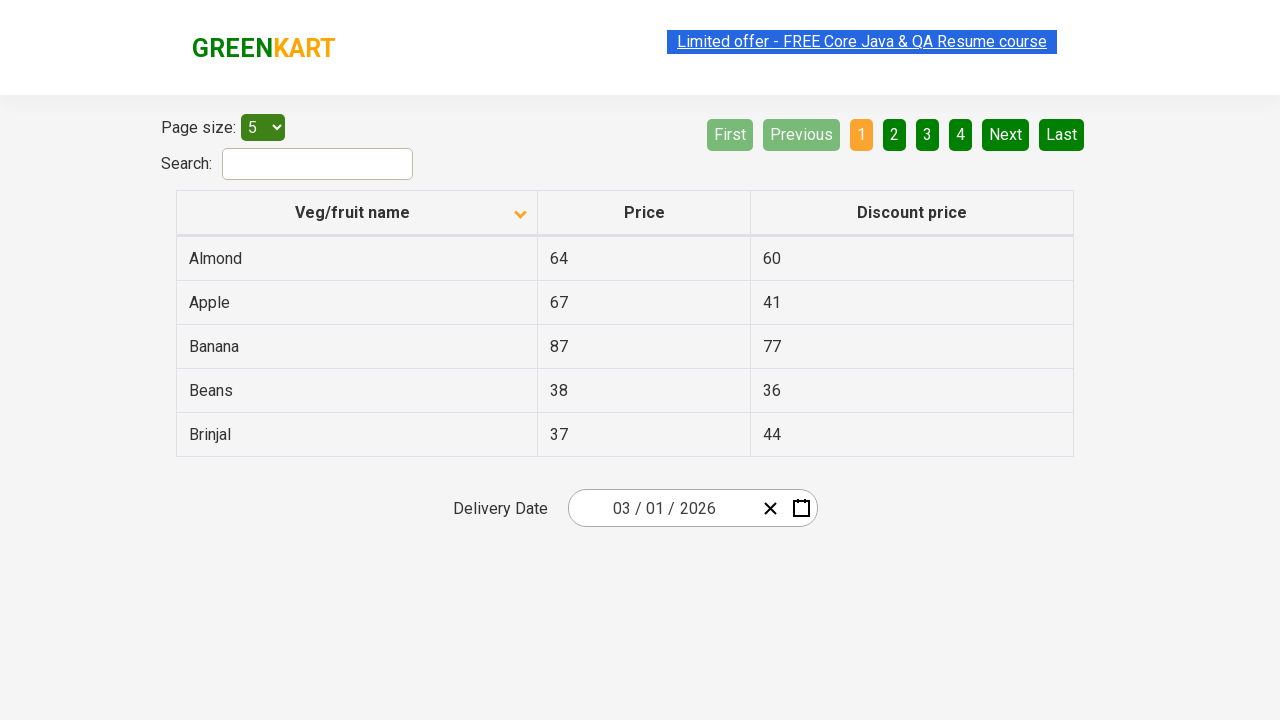

Clicked Next button to go to next page at (1006, 134) on a[aria-label='Next']
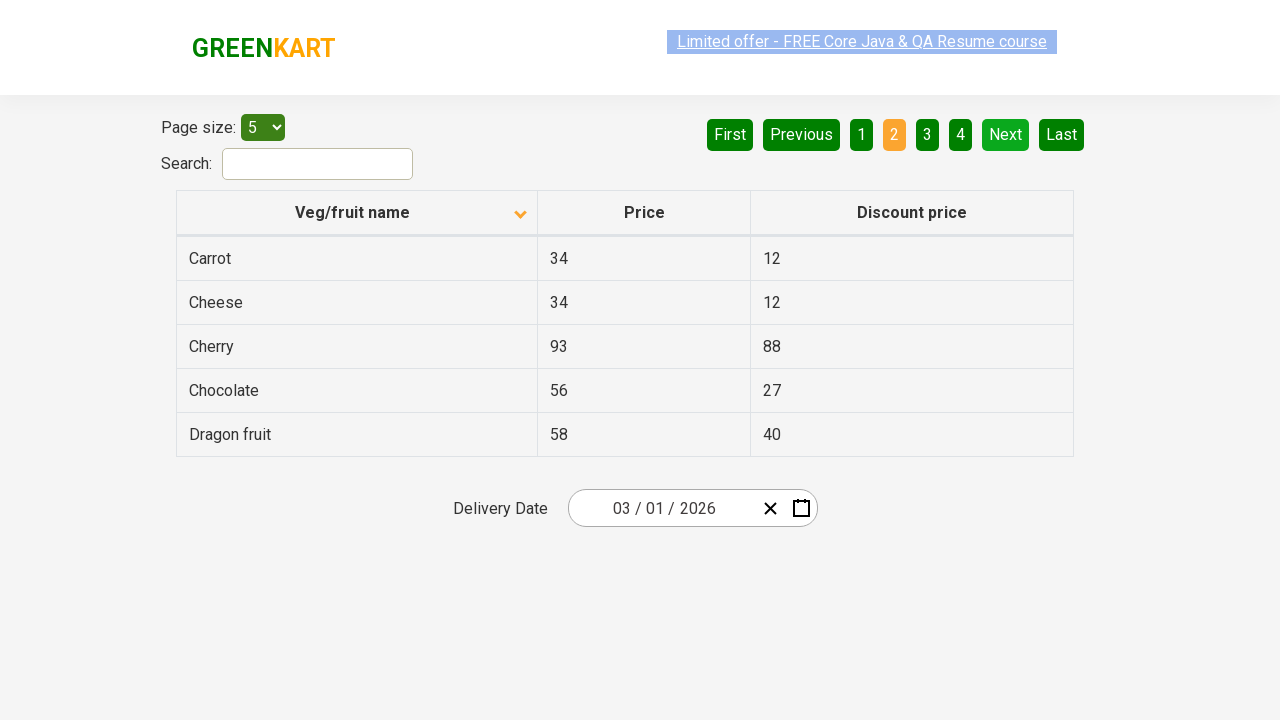

Waited 500ms for page to update
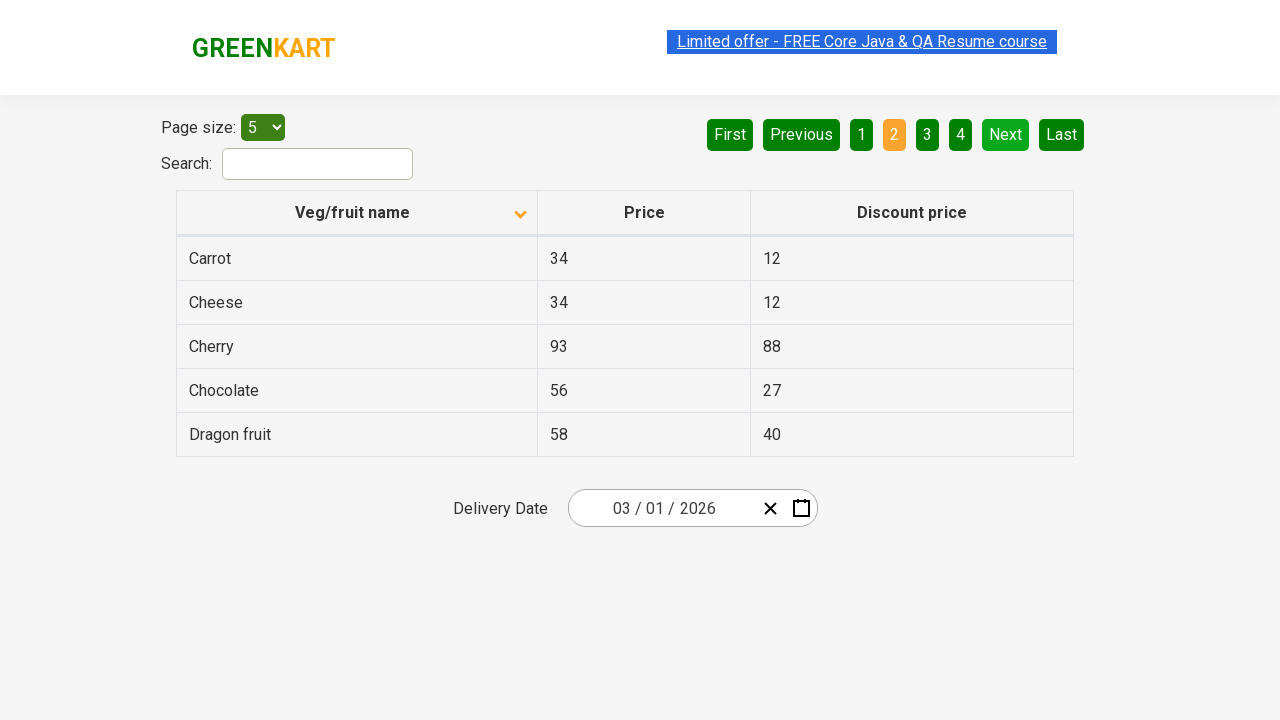

Retrieved all rows from current page
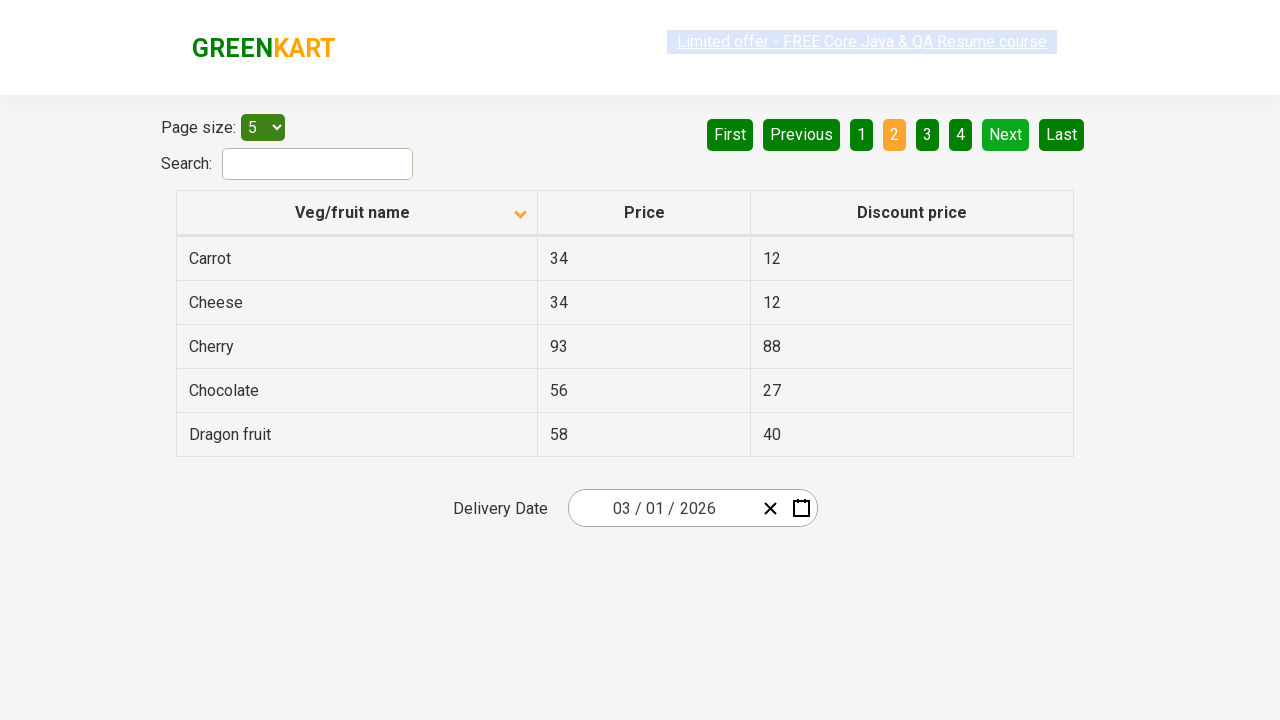

Clicked Next button to go to next page at (1006, 134) on a[aria-label='Next']
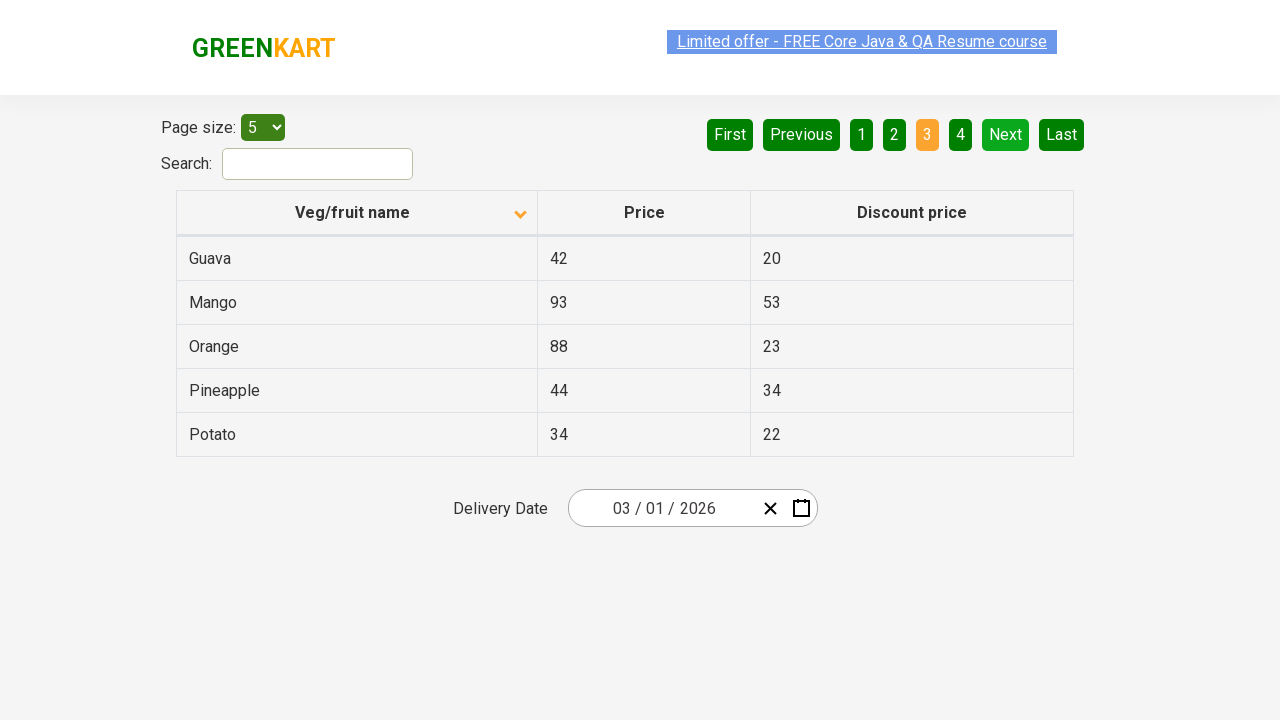

Waited 500ms for page to update
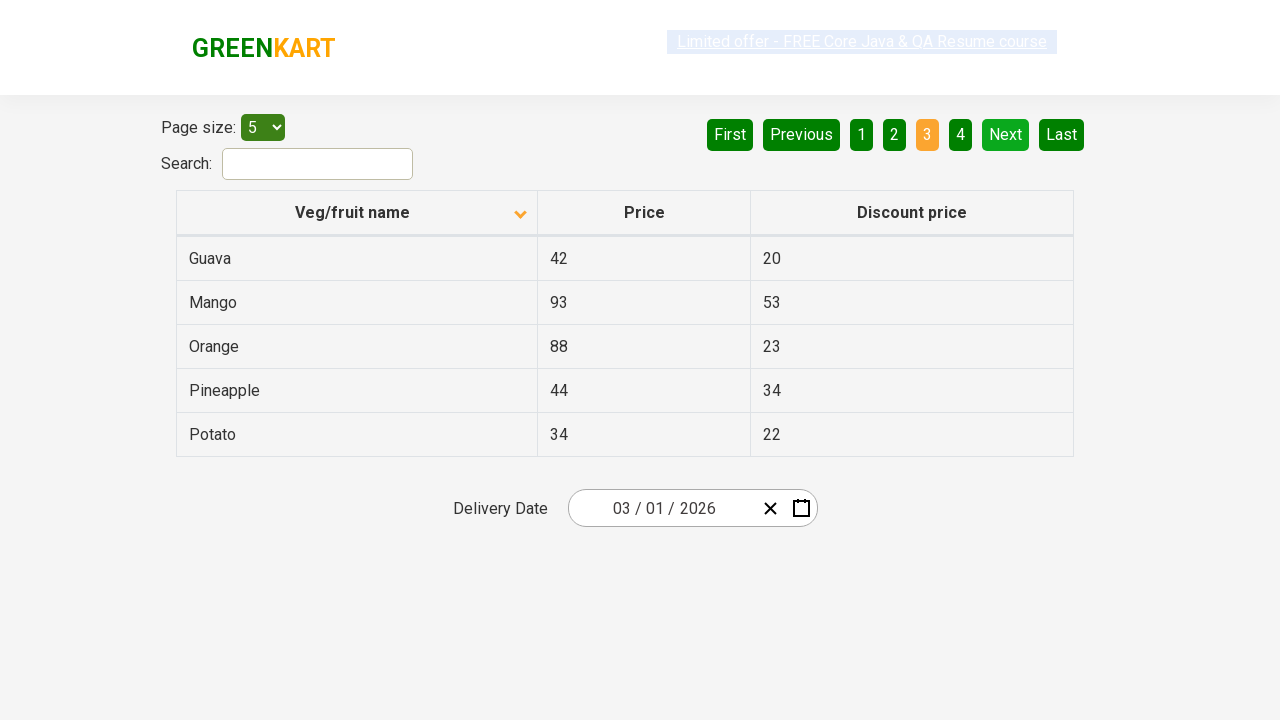

Retrieved all rows from current page
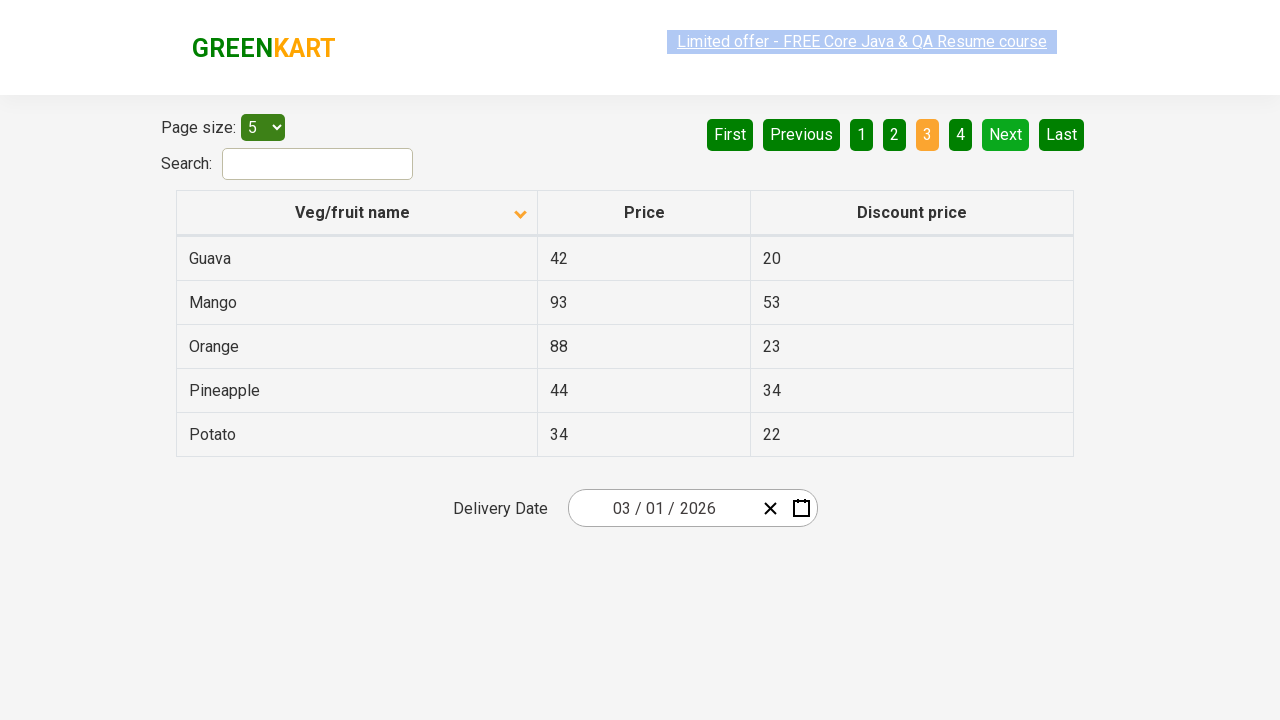

Clicked Next button to go to next page at (1006, 134) on a[aria-label='Next']
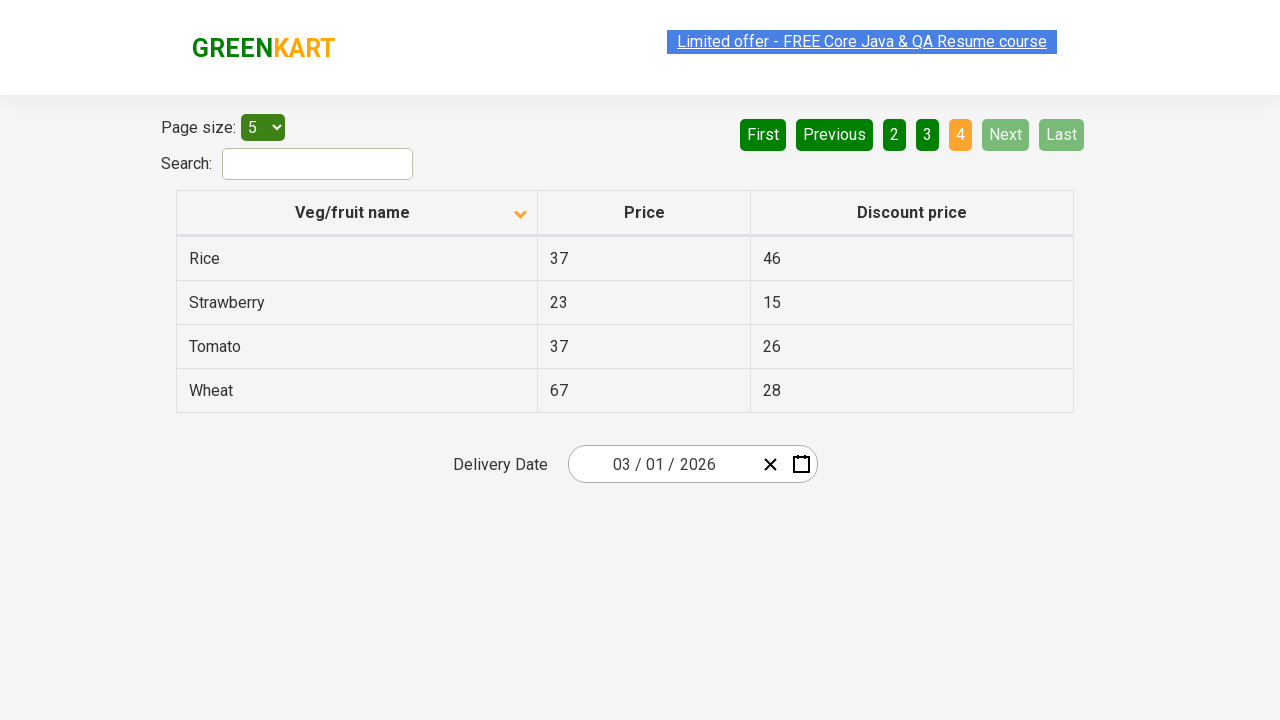

Waited 500ms for page to update
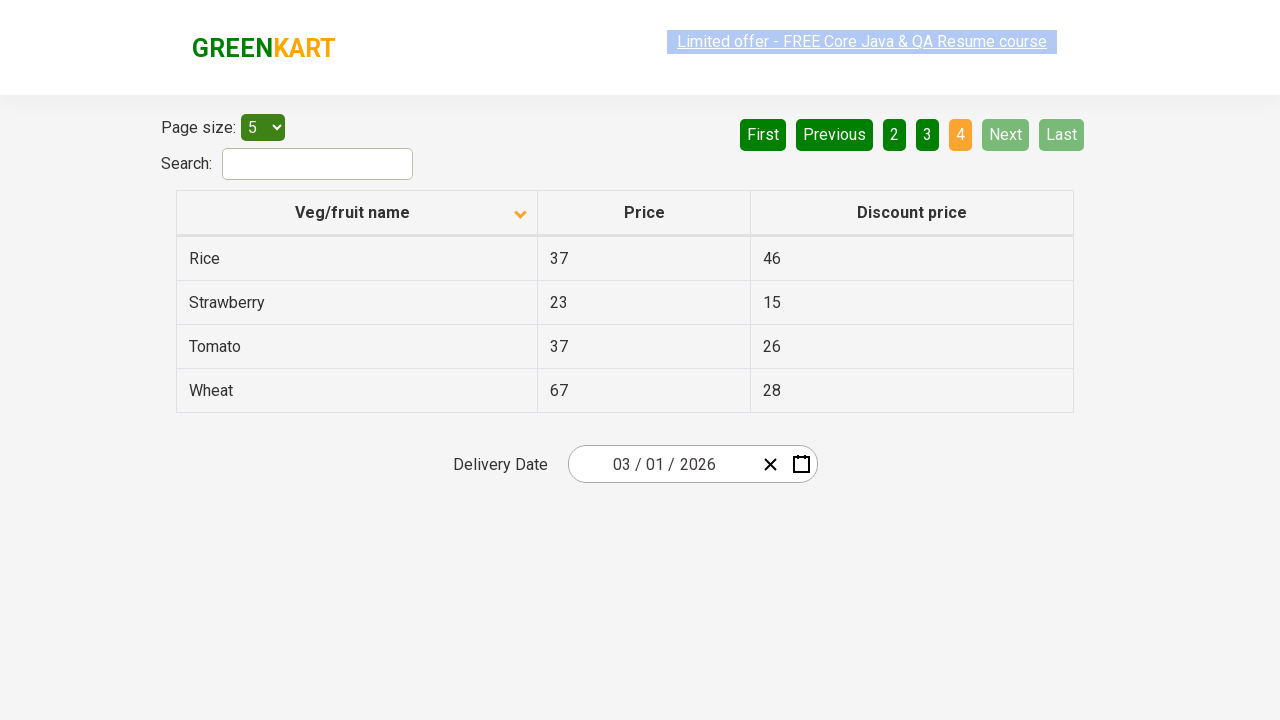

Retrieved all rows from current page
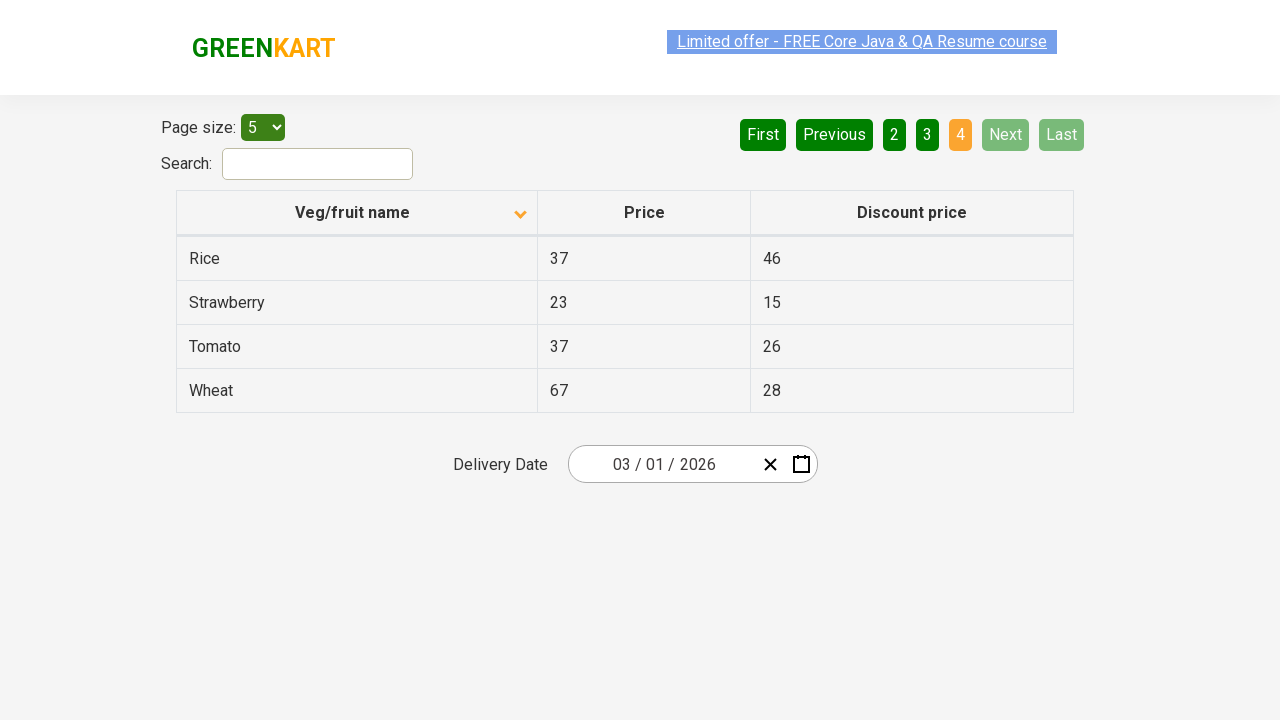

Found 'Rice' on current page with price: 37
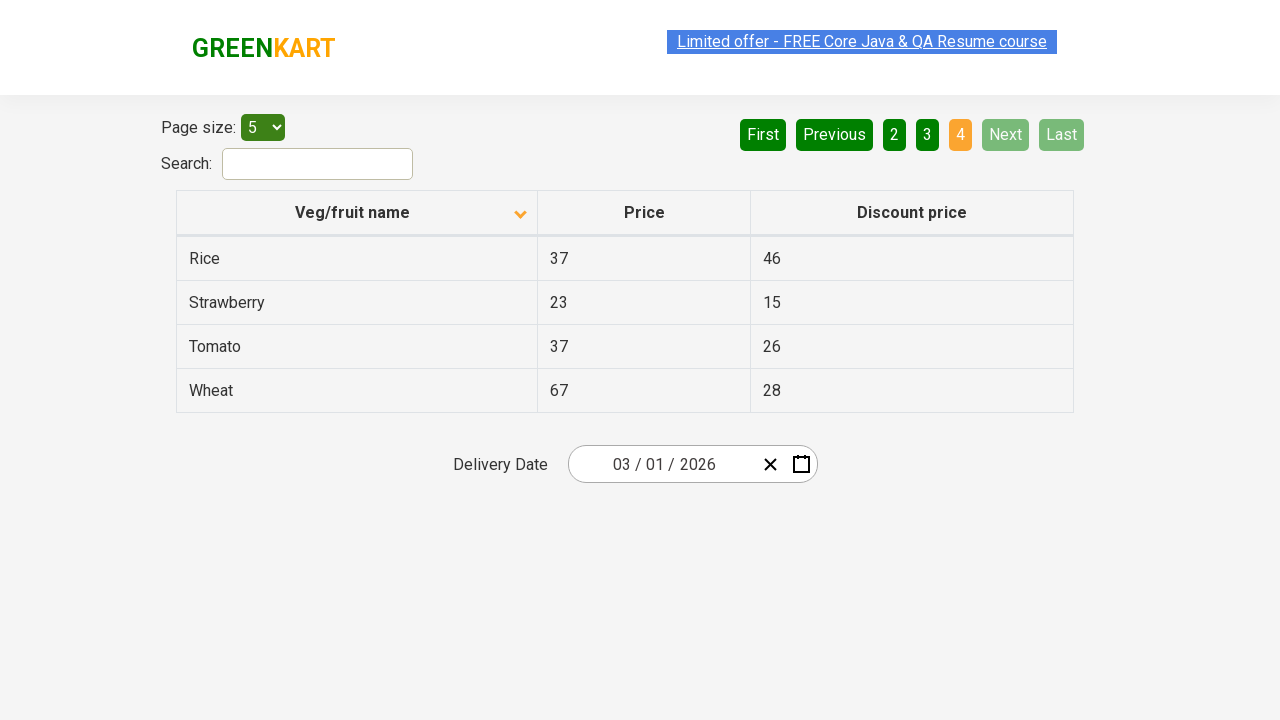

Verified Rice price is 37 as expected
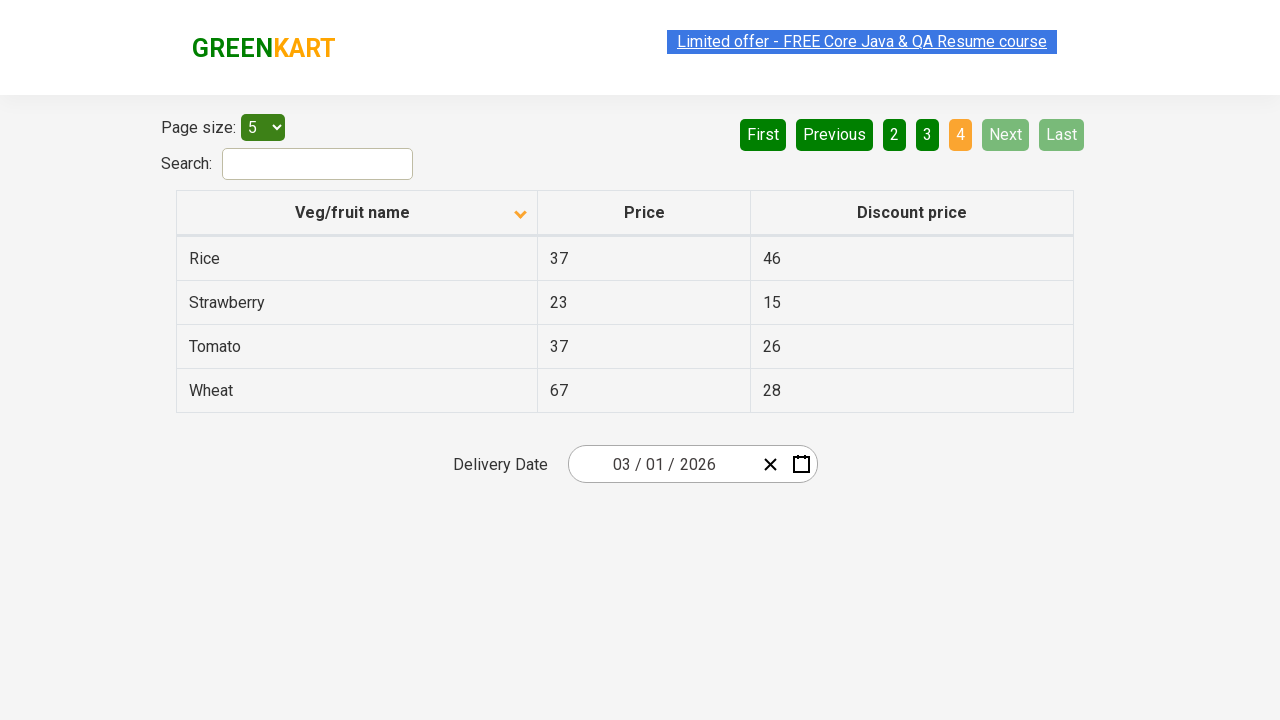

Test passed: Rice was found and price verified across all pages
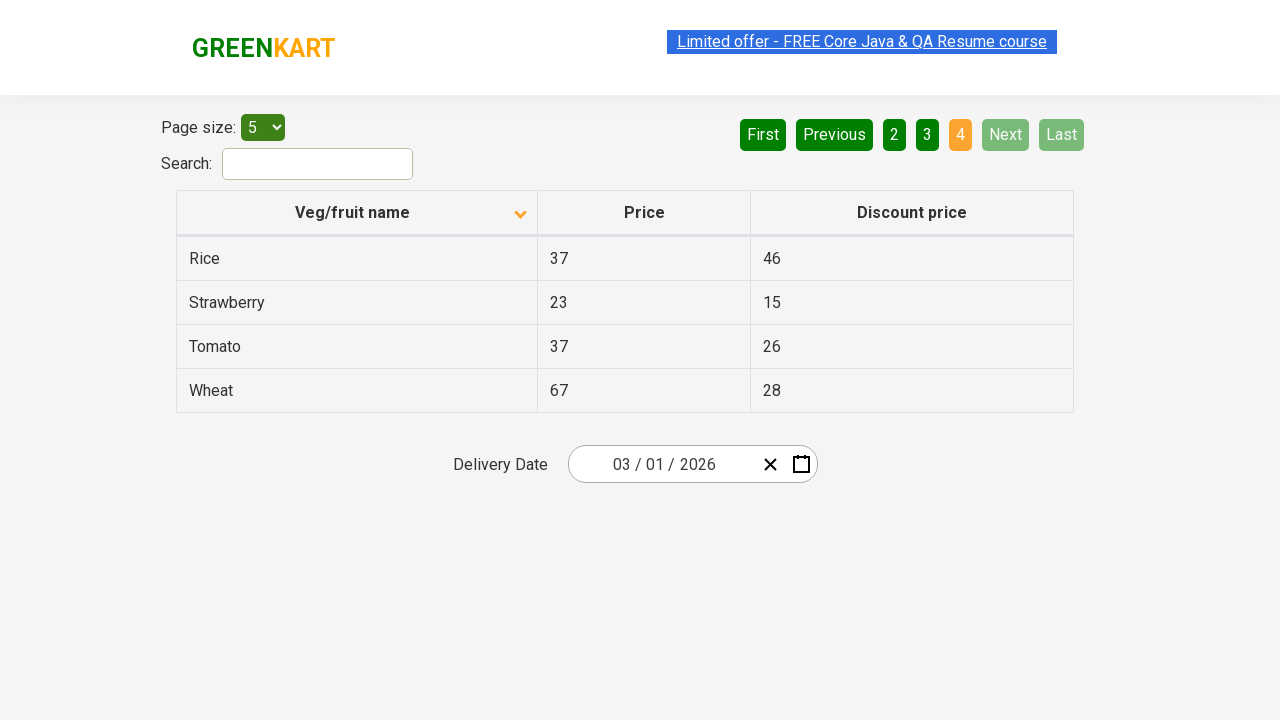

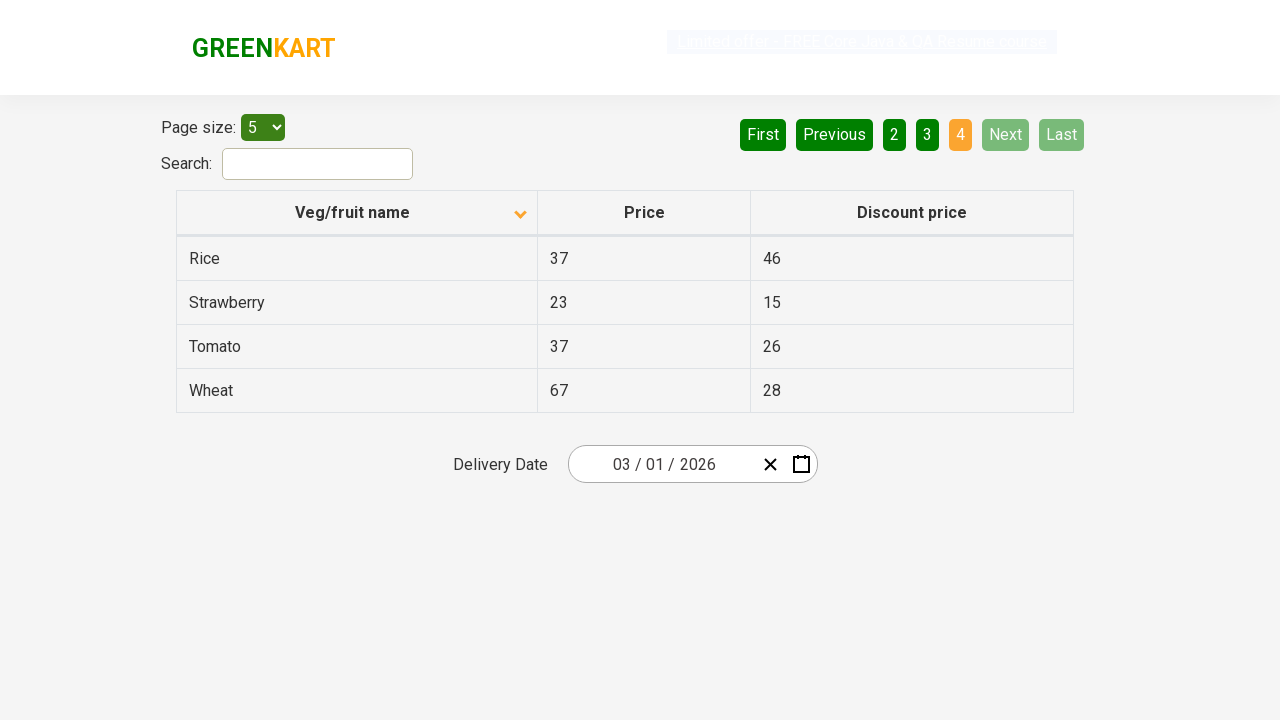